Attempts to locate and fill an email input field on the OpenCart login page using explicit wait

Starting URL: https://naveenautomationlabs.com/opencart/index.php?route=account/login

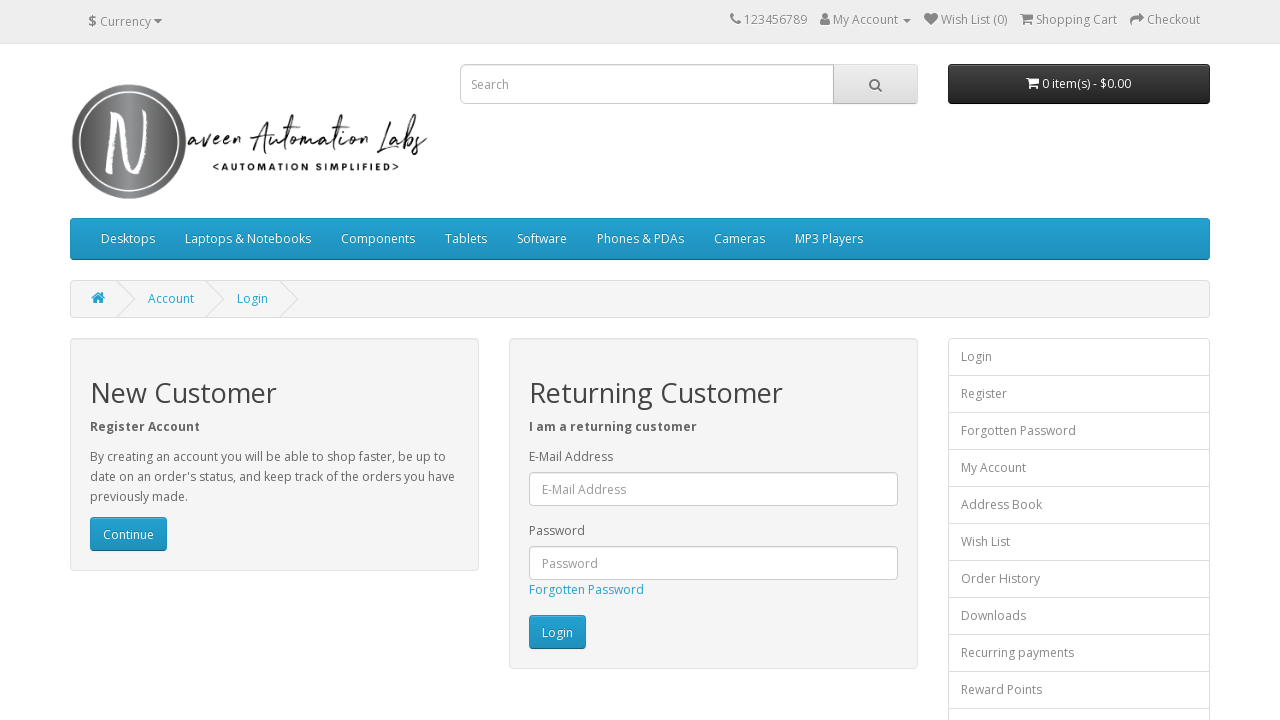

Filled email input field with 'naveen@gmail.com' on OpenCart login page on #input-email
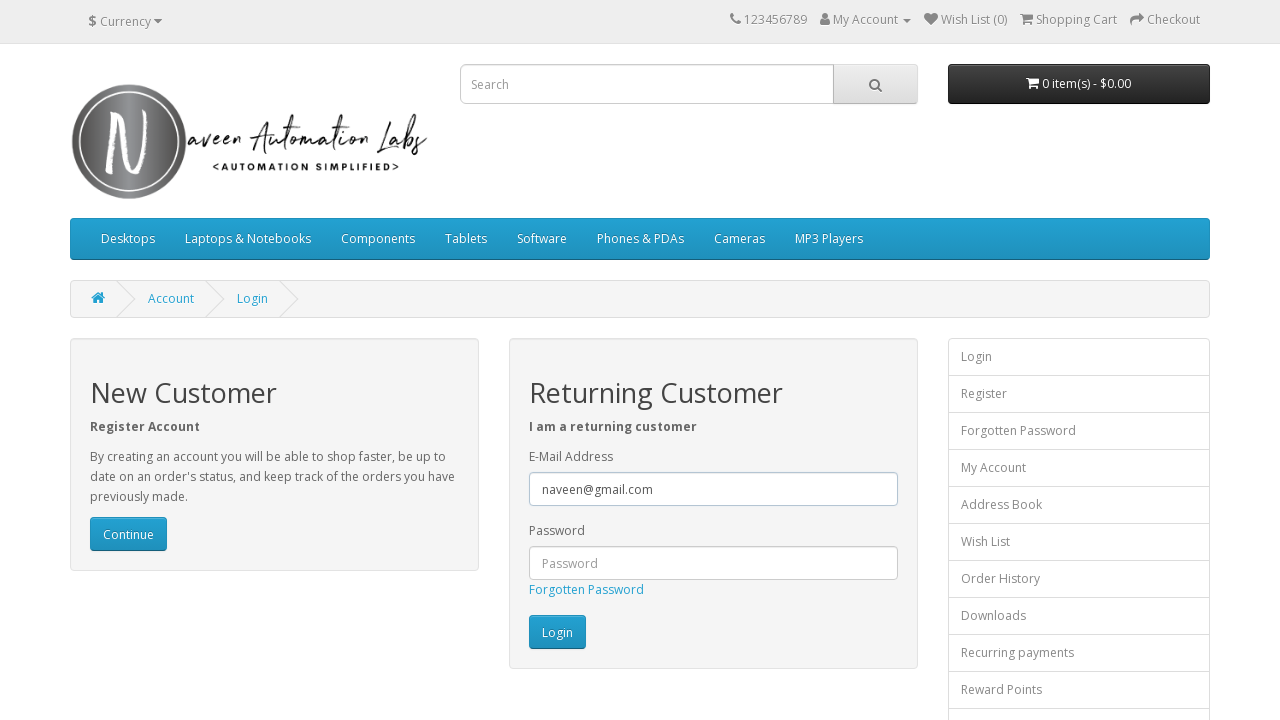

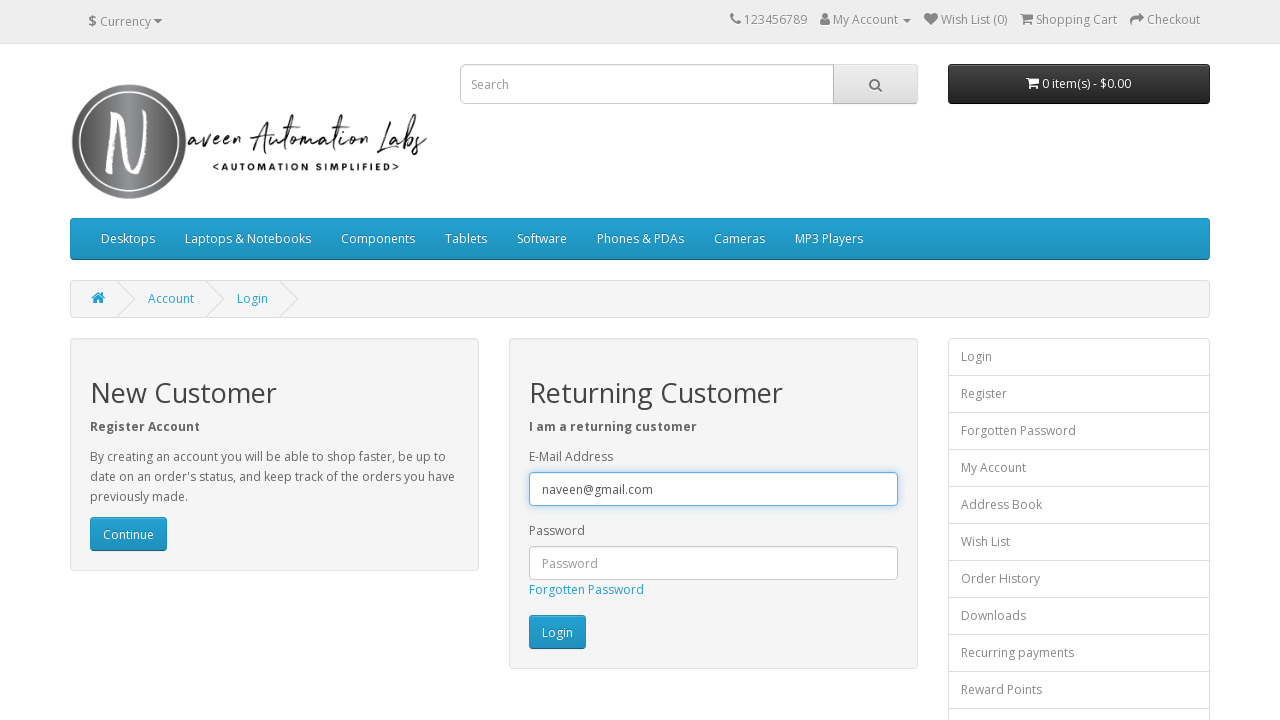